Tests jQuery UI custom dropdown by selecting different number options (5, 15, 3) and verifying the selection is displayed correctly.

Starting URL: http://jqueryui.com/resources/demos/selectmenu/default.html

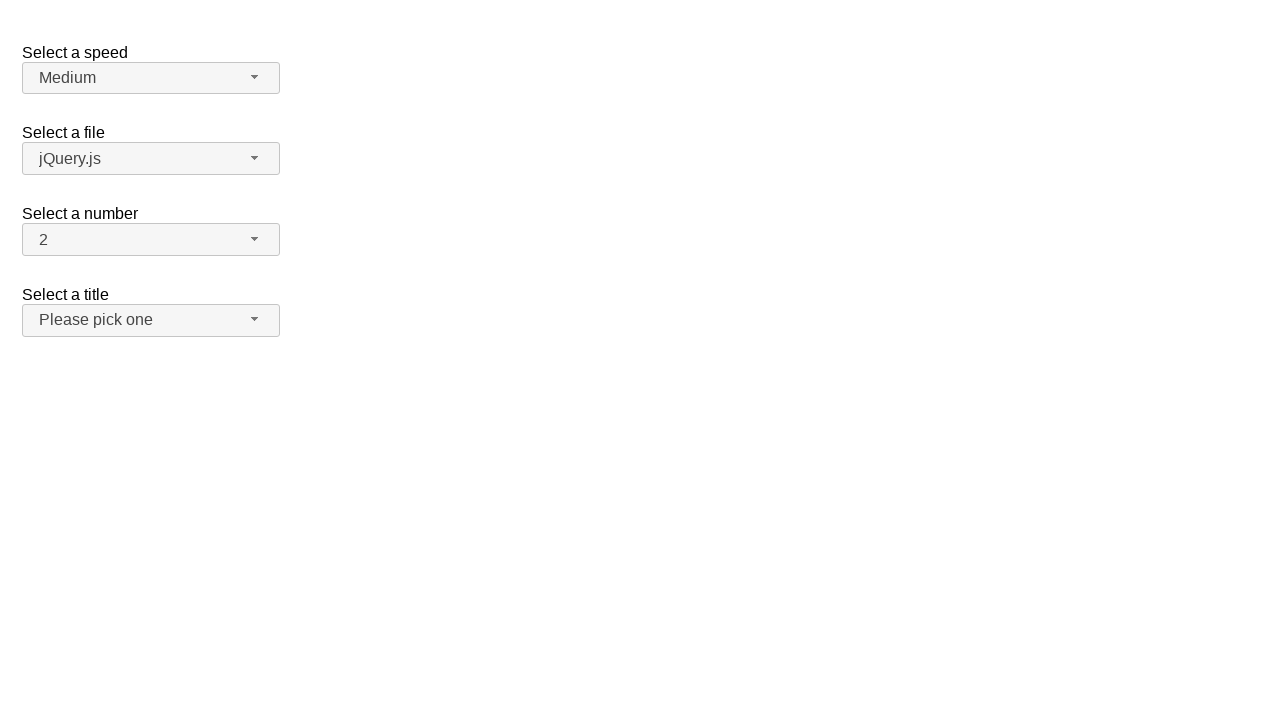

Clicked number dropdown button to open menu at (255, 239) on span#number-button span.ui-selectmenu-icon
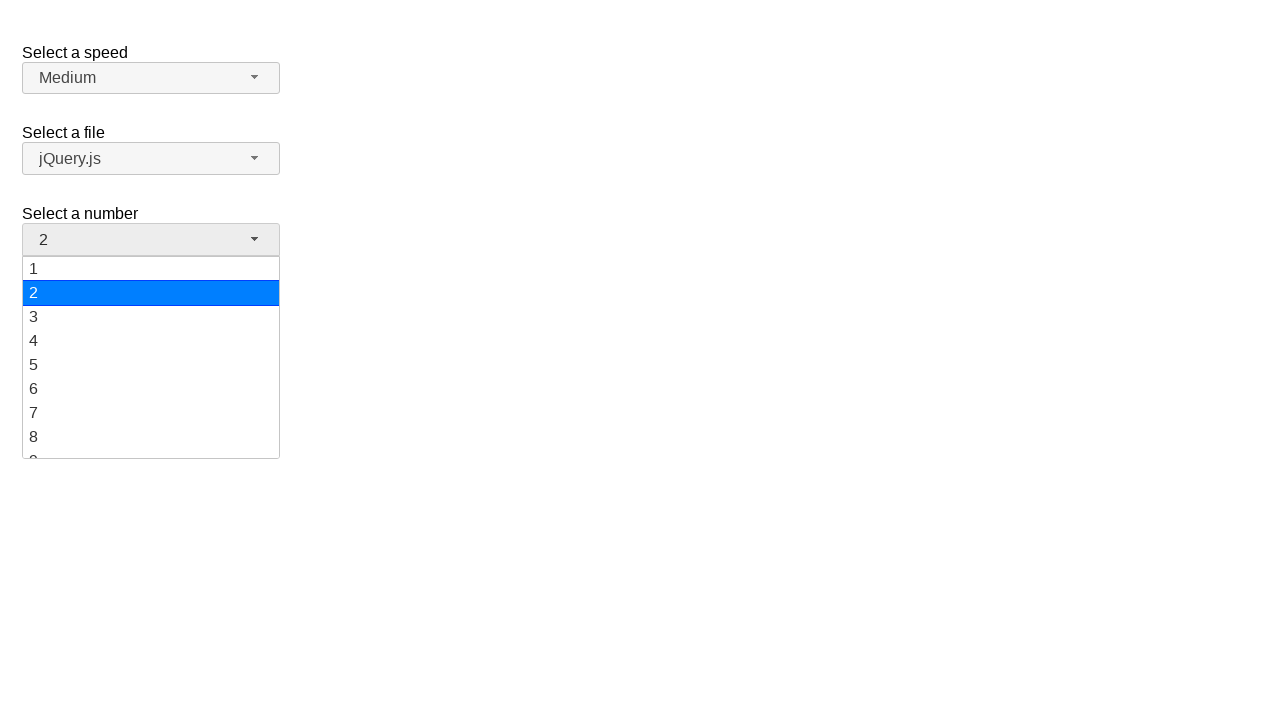

Number dropdown menu loaded
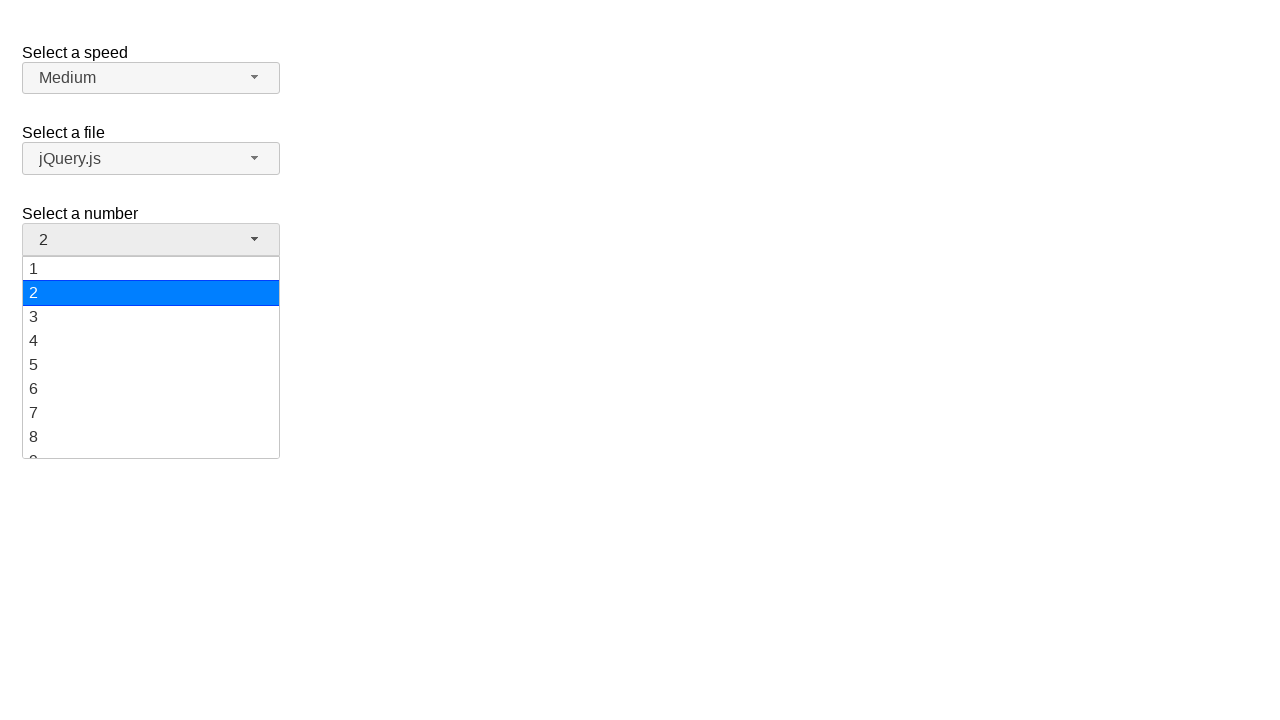

Selected option '5' from the number dropdown at (151, 365) on ul#number-menu div:has-text('5')
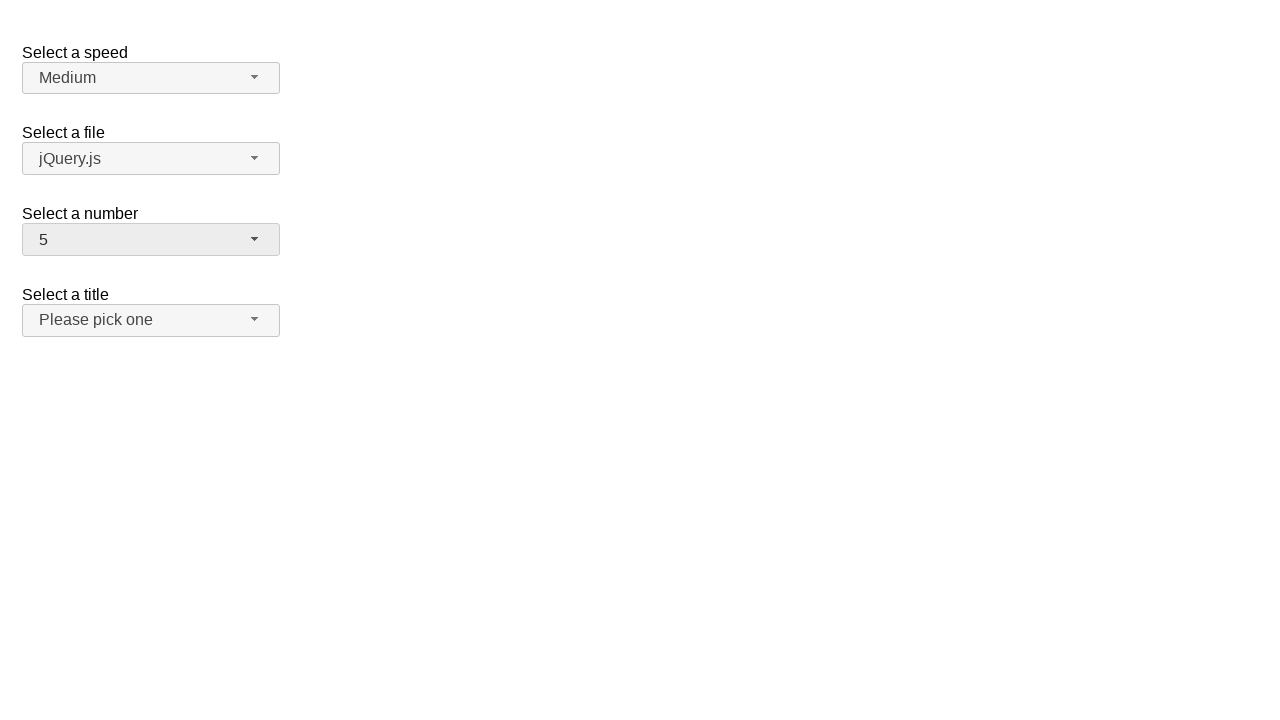

Verified that option '5' is displayed as selected
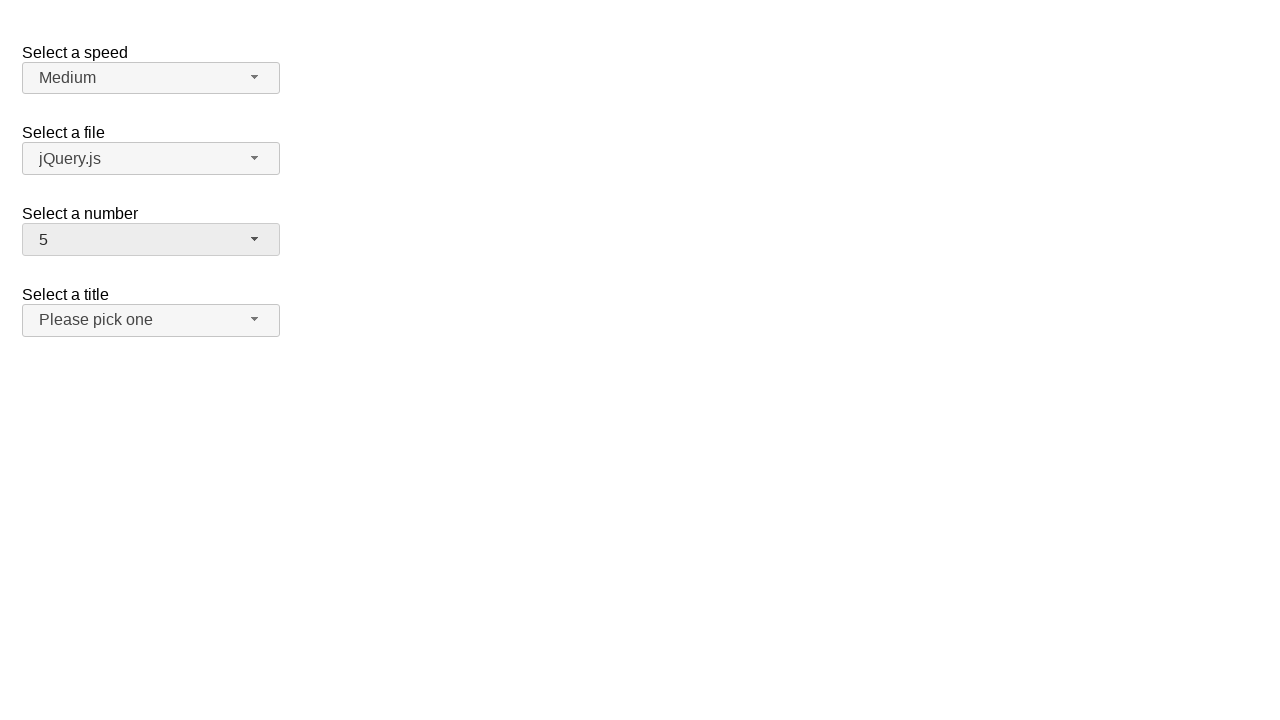

Clicked number dropdown button to open menu at (255, 239) on span#number-button span.ui-selectmenu-icon
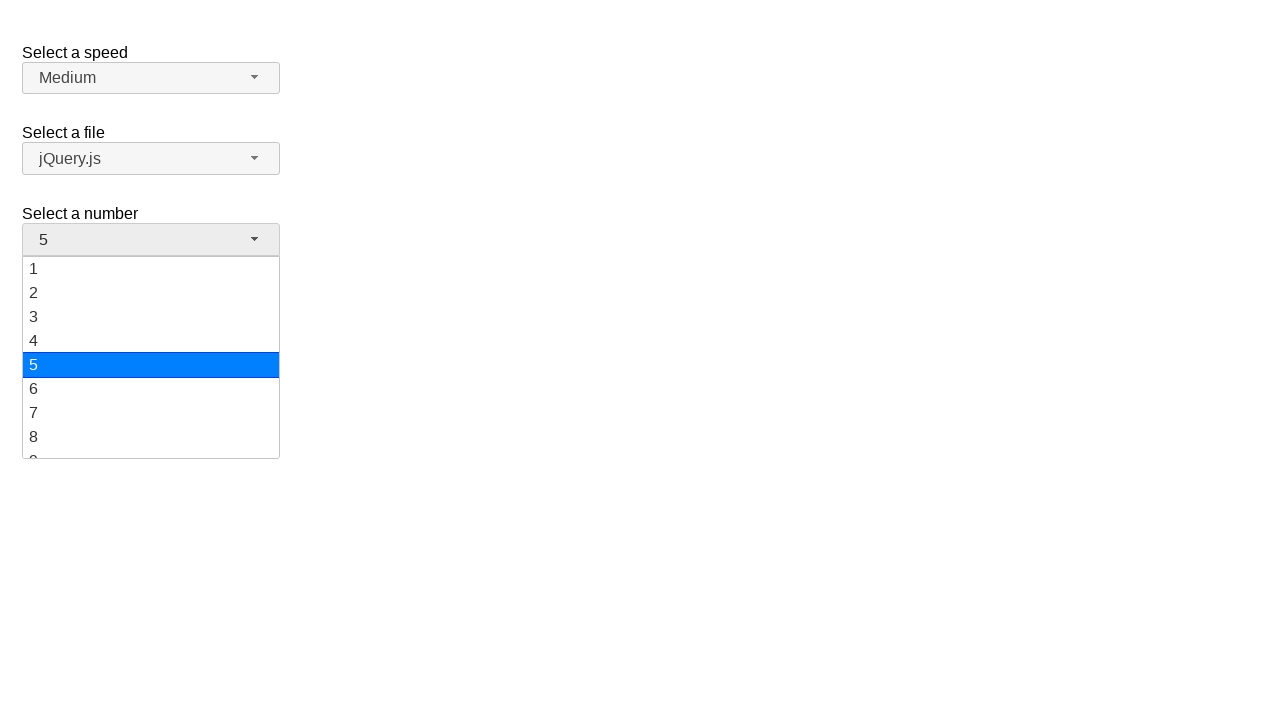

Number dropdown menu loaded
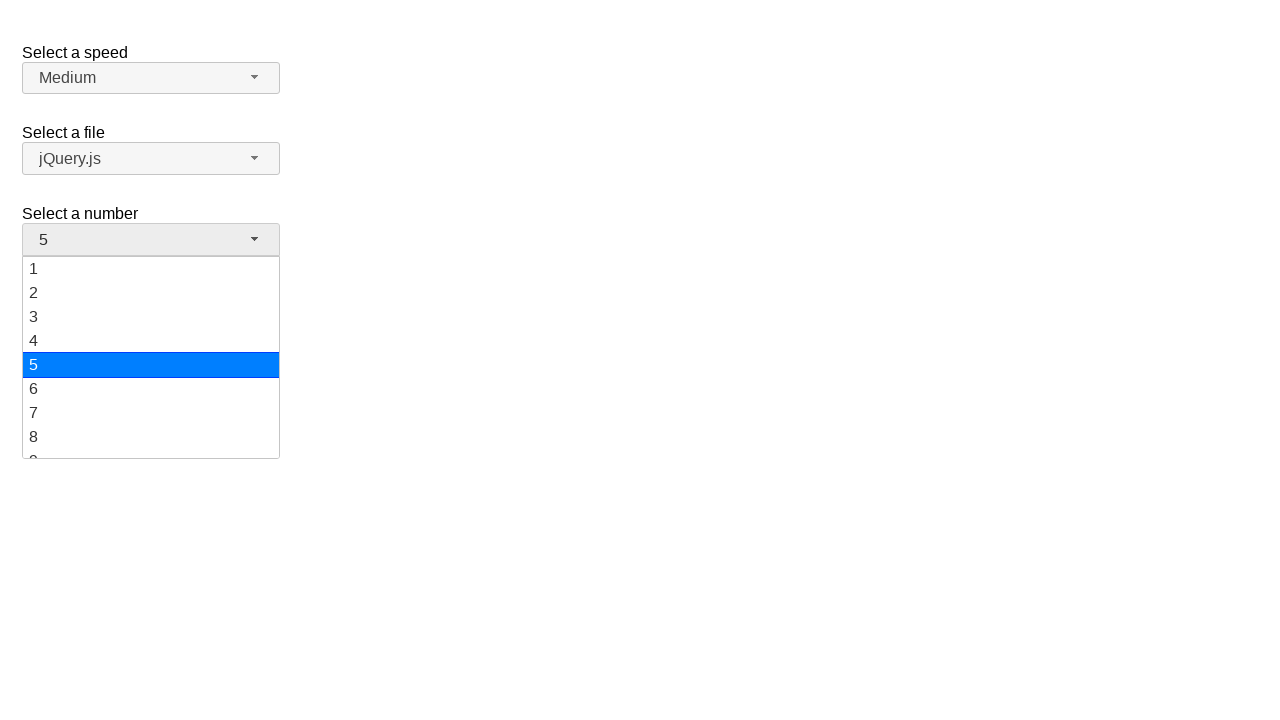

Selected option '15' from the number dropdown at (151, 357) on ul#number-menu div:has-text('15')
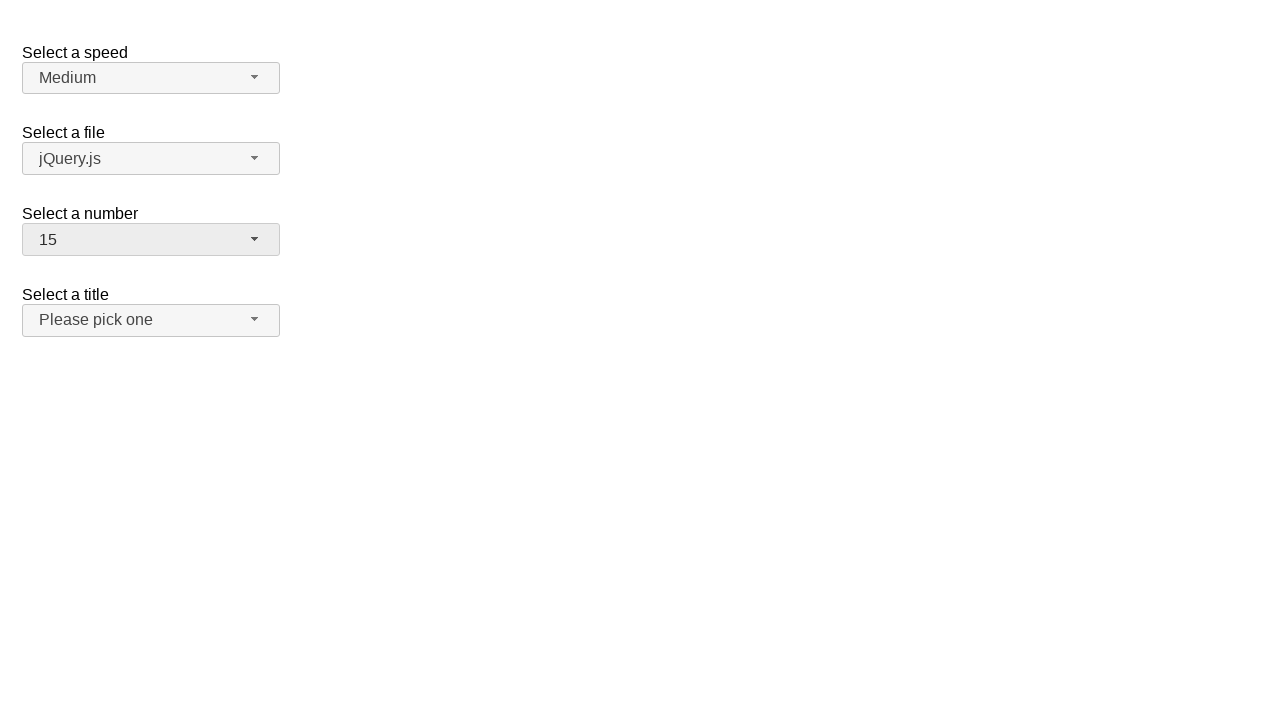

Verified that option '15' is displayed as selected
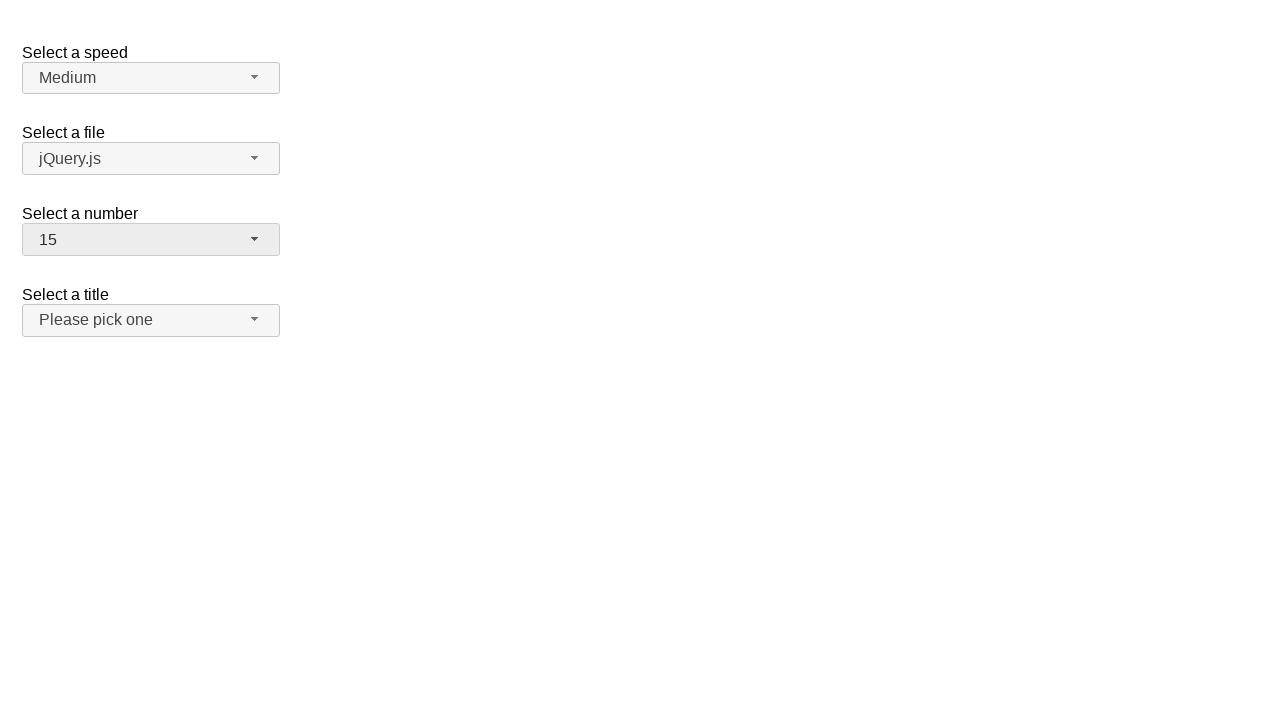

Clicked number dropdown button to open menu at (255, 239) on span#number-button span.ui-selectmenu-icon
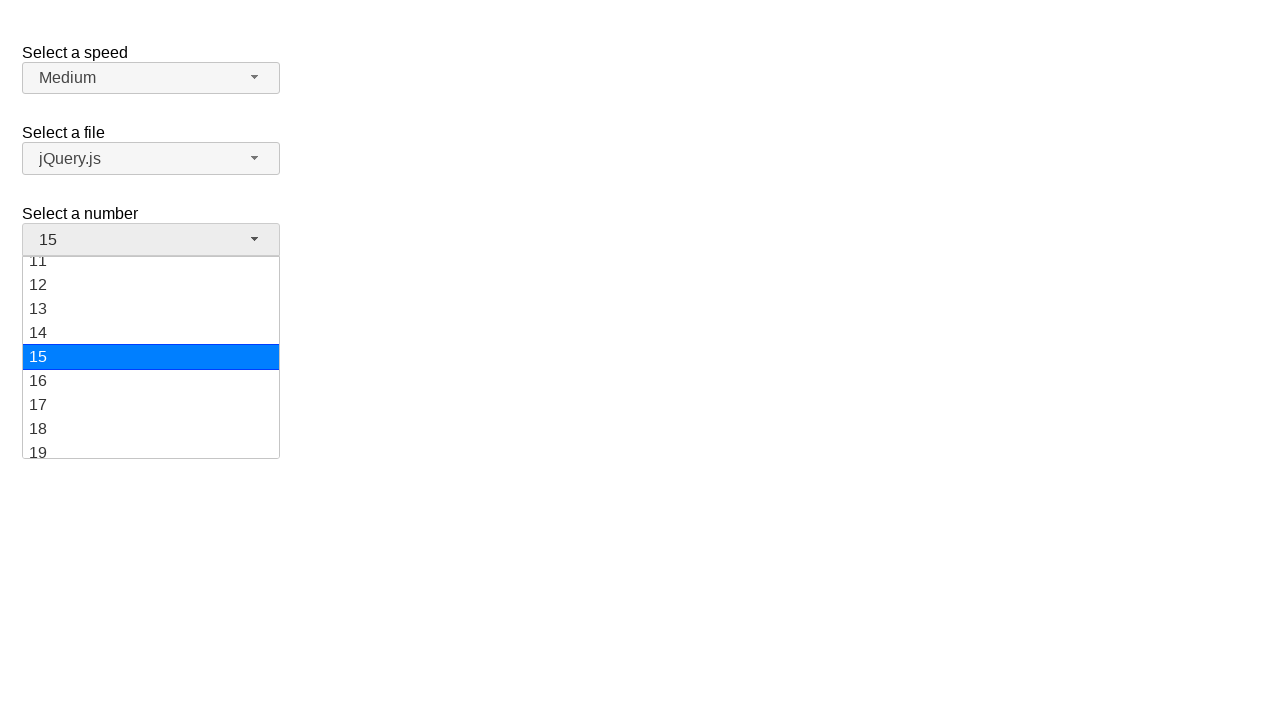

Number dropdown menu loaded
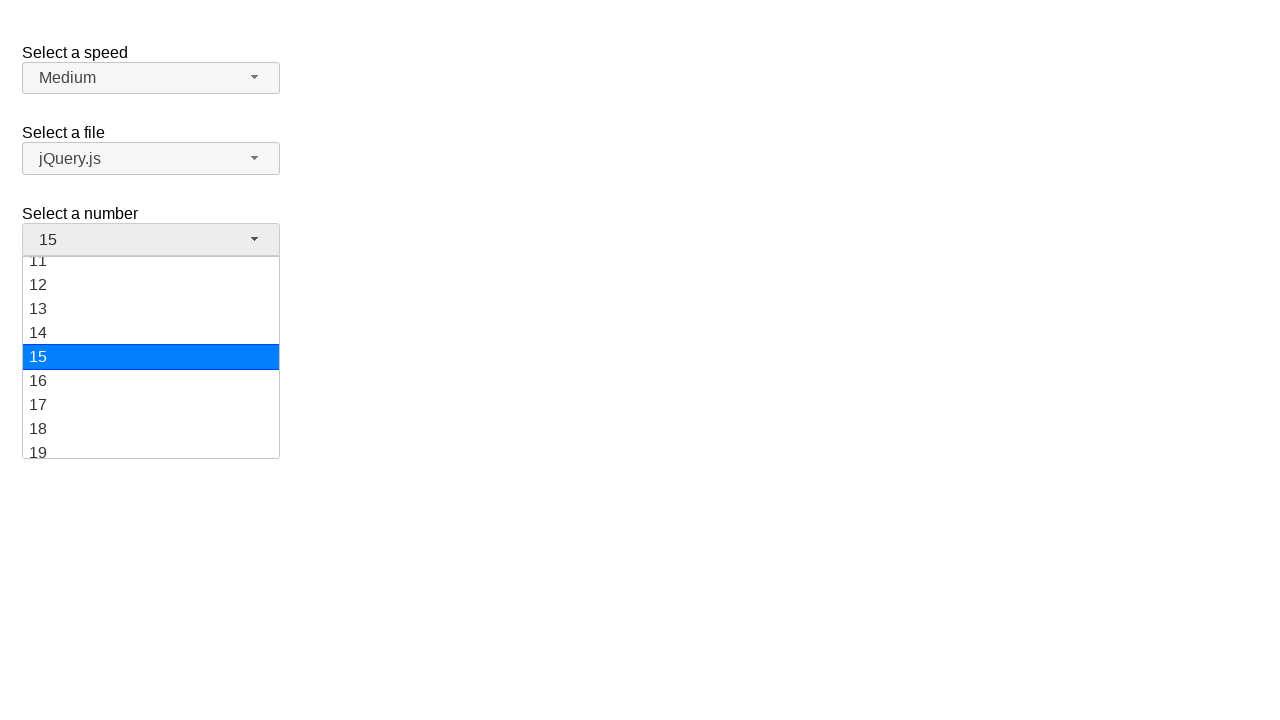

Selected option '3' from the number dropdown at (151, 317) on ul#number-menu div:has-text('3')
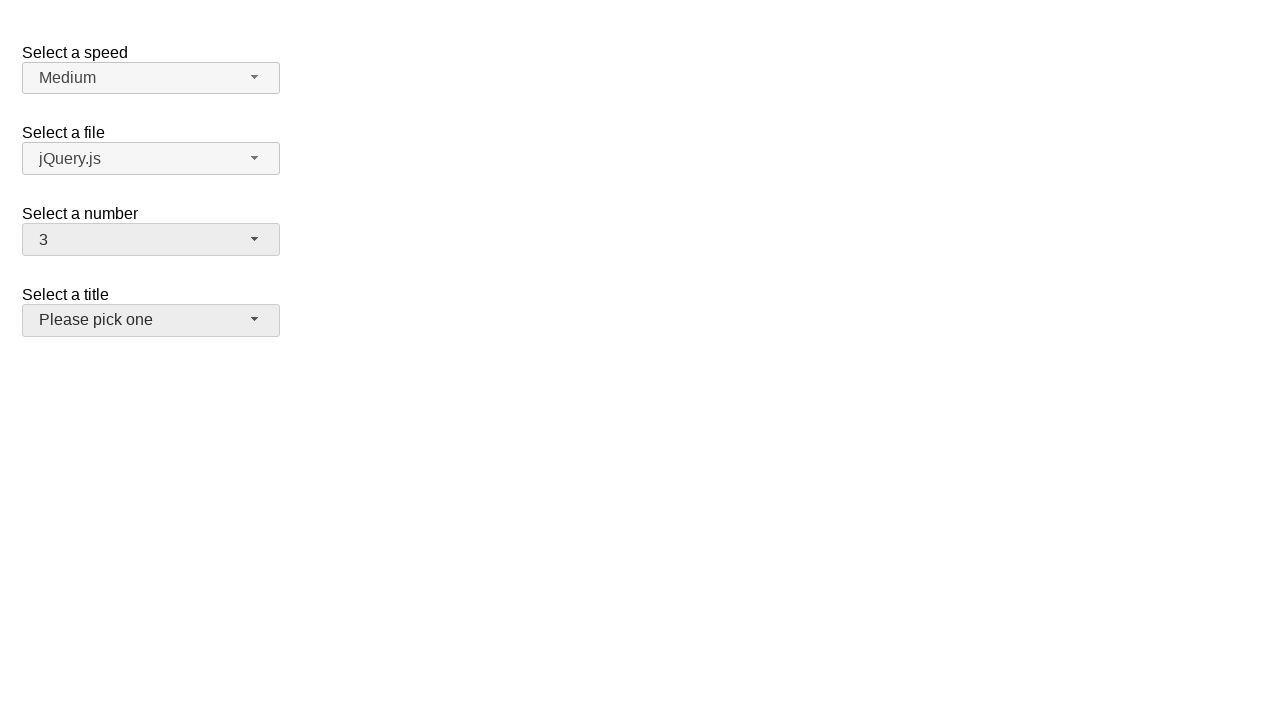

Verified that option '3' is displayed as selected
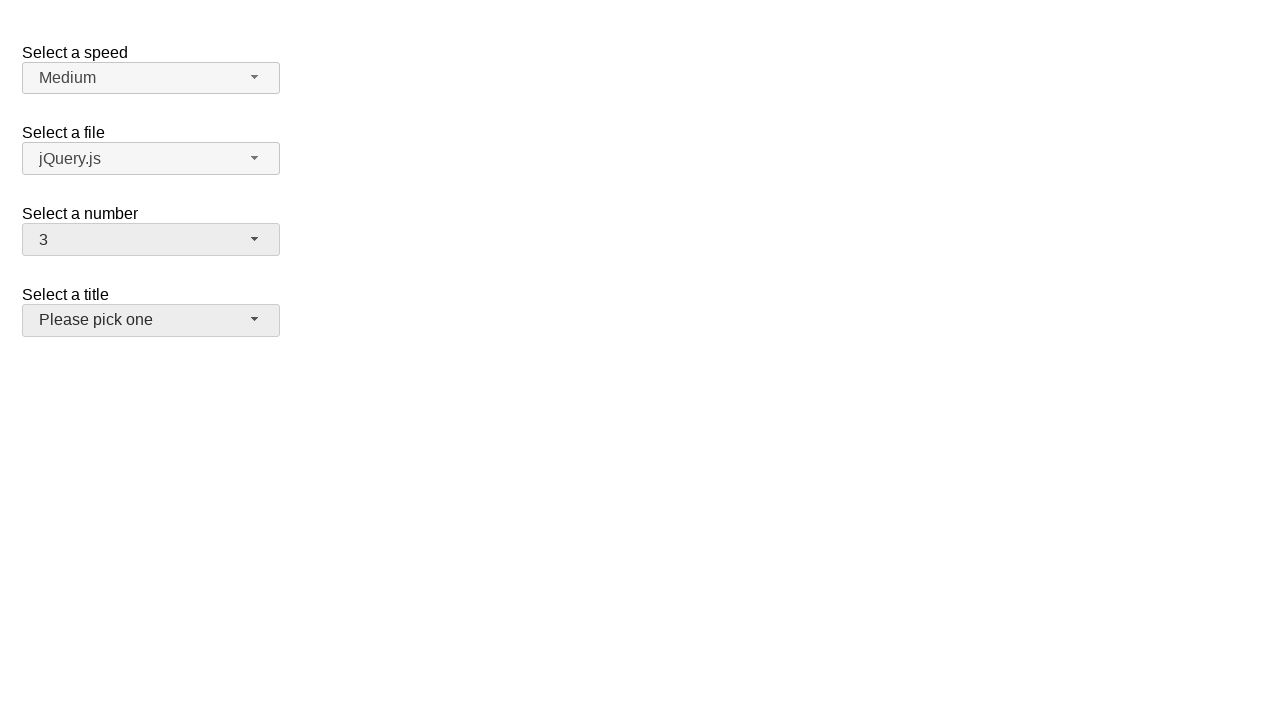

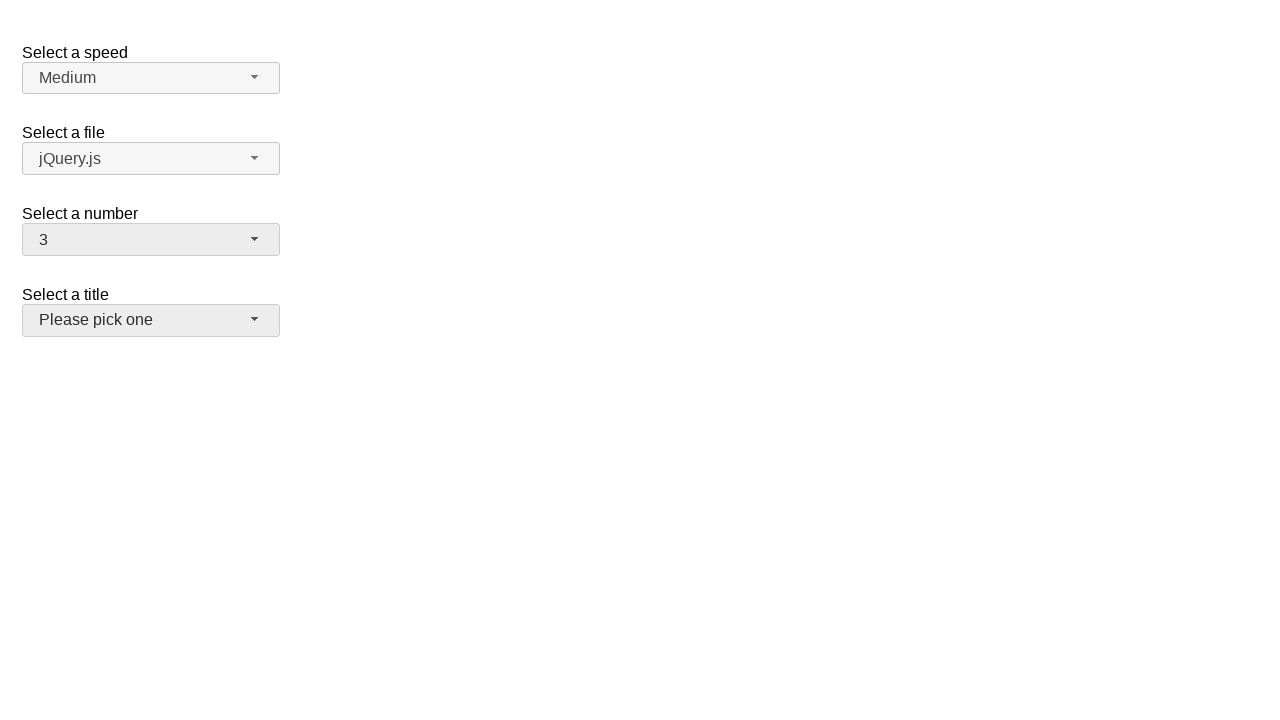